Tests dropdown selection by selecting options by index, label, and value

Starting URL: https://techglobal-training.com/frontend

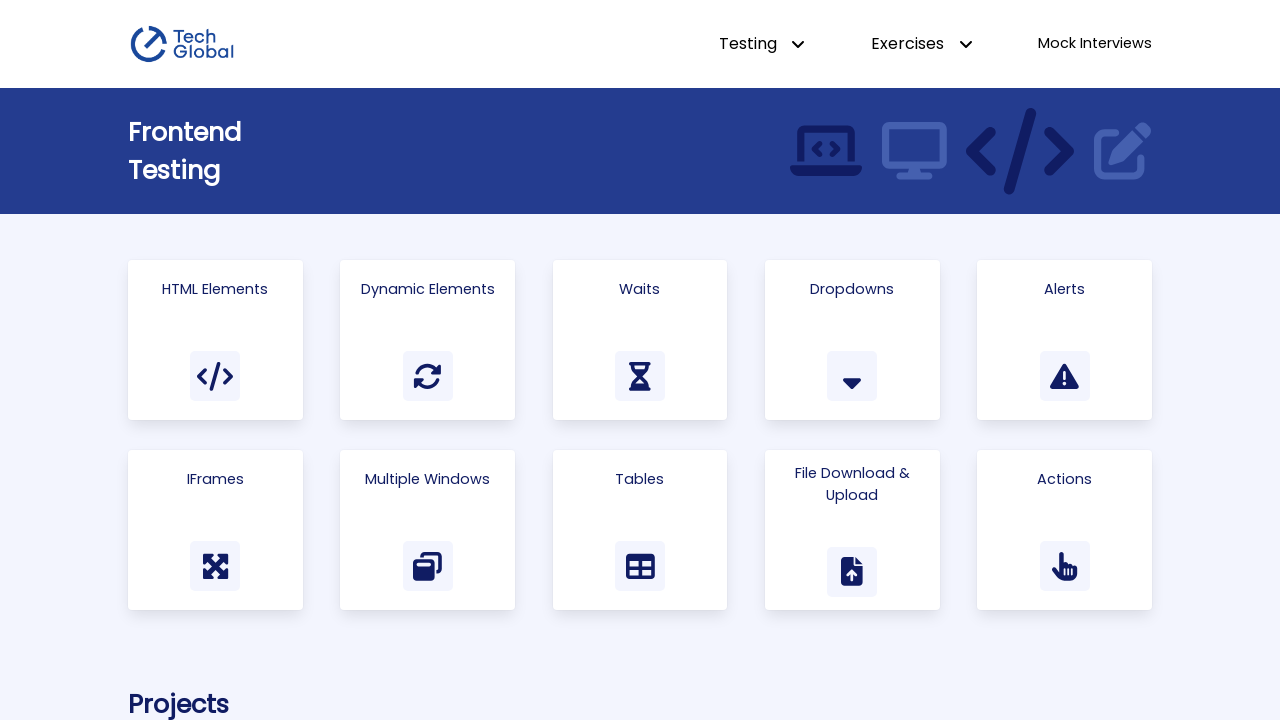

Clicked on Html Elements link at (215, 289) on text=Html Elements
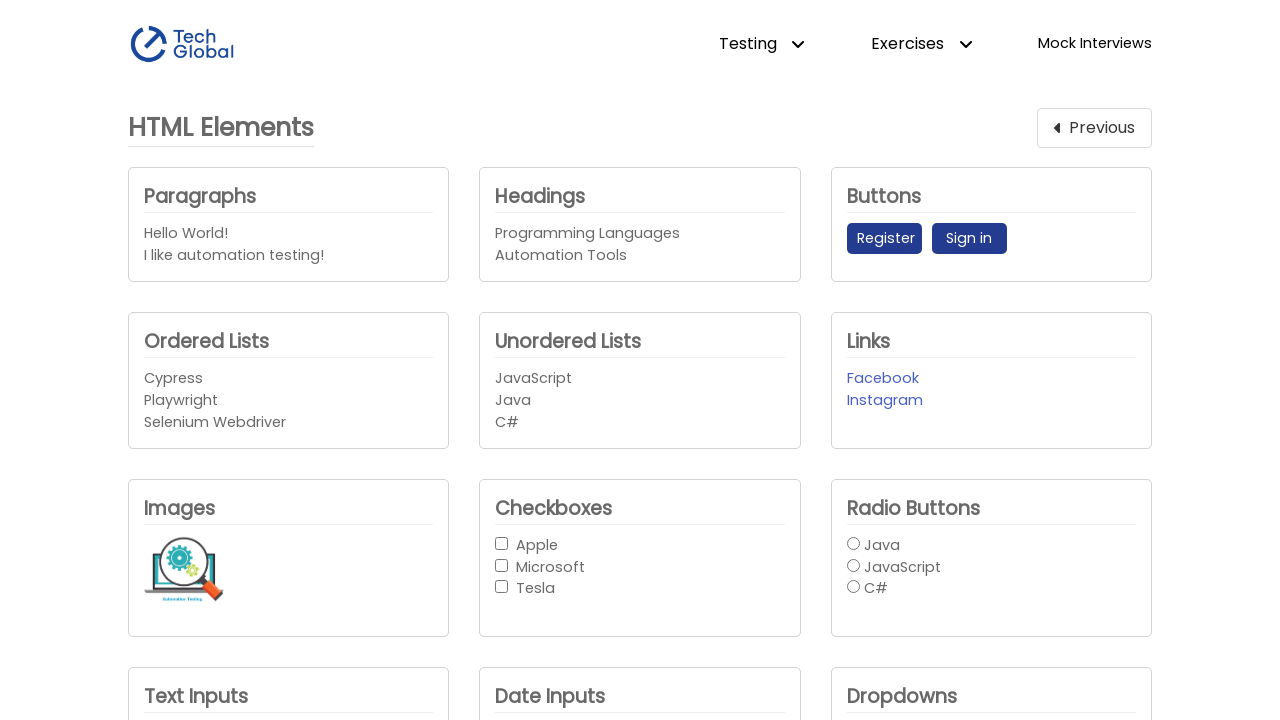

Selected dropdown option by index 1 on #company_dropdown1
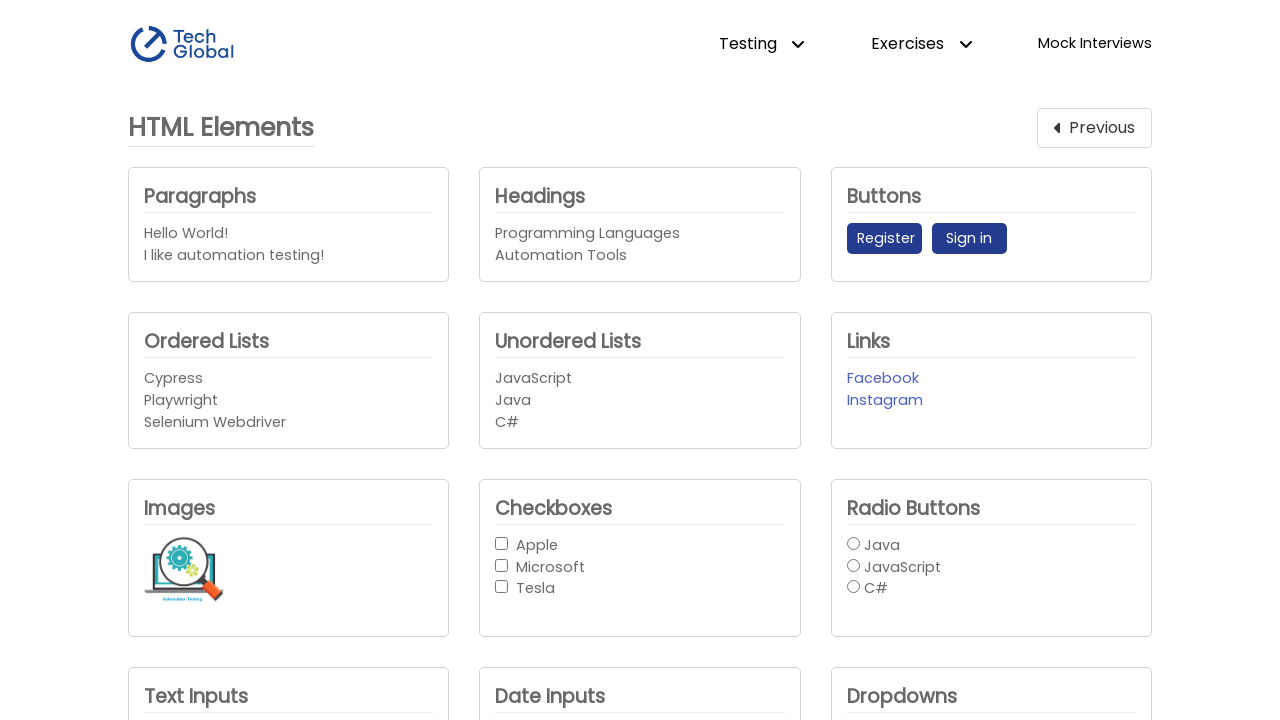

Selected dropdown option by label 'Apple' on #company_dropdown1
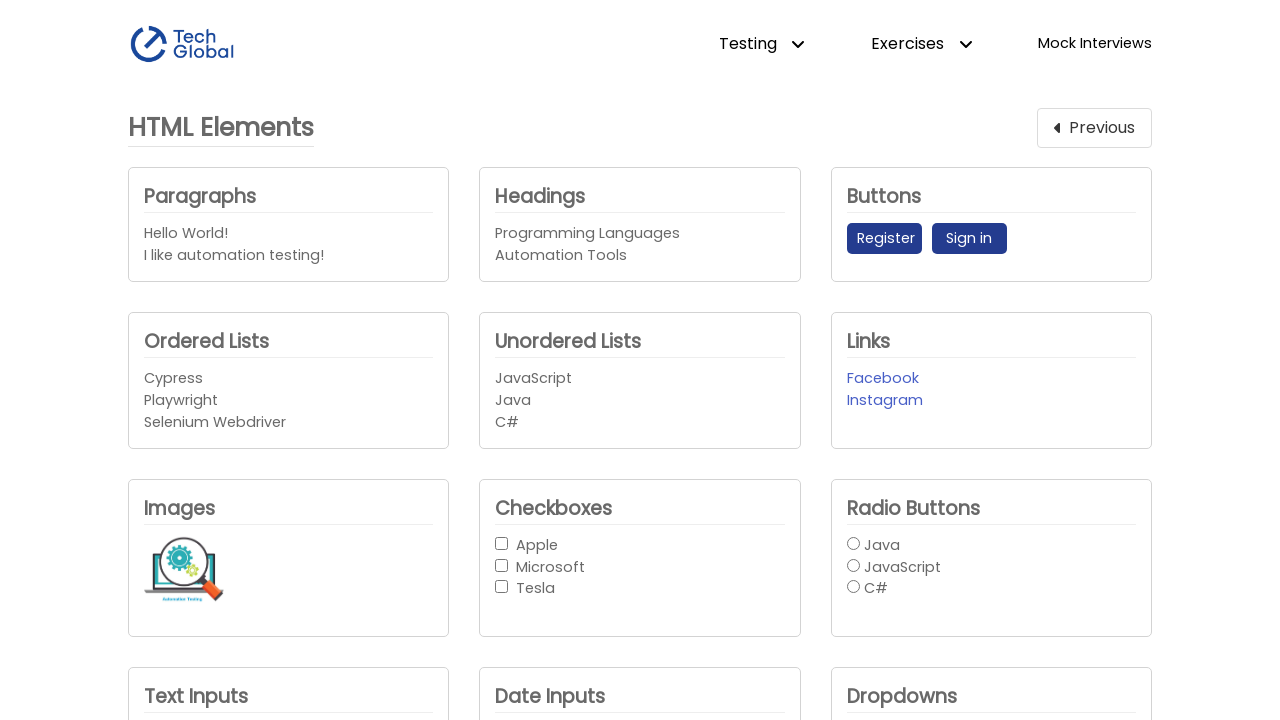

Selected dropdown option by value 'Tesla' on #company_dropdown1
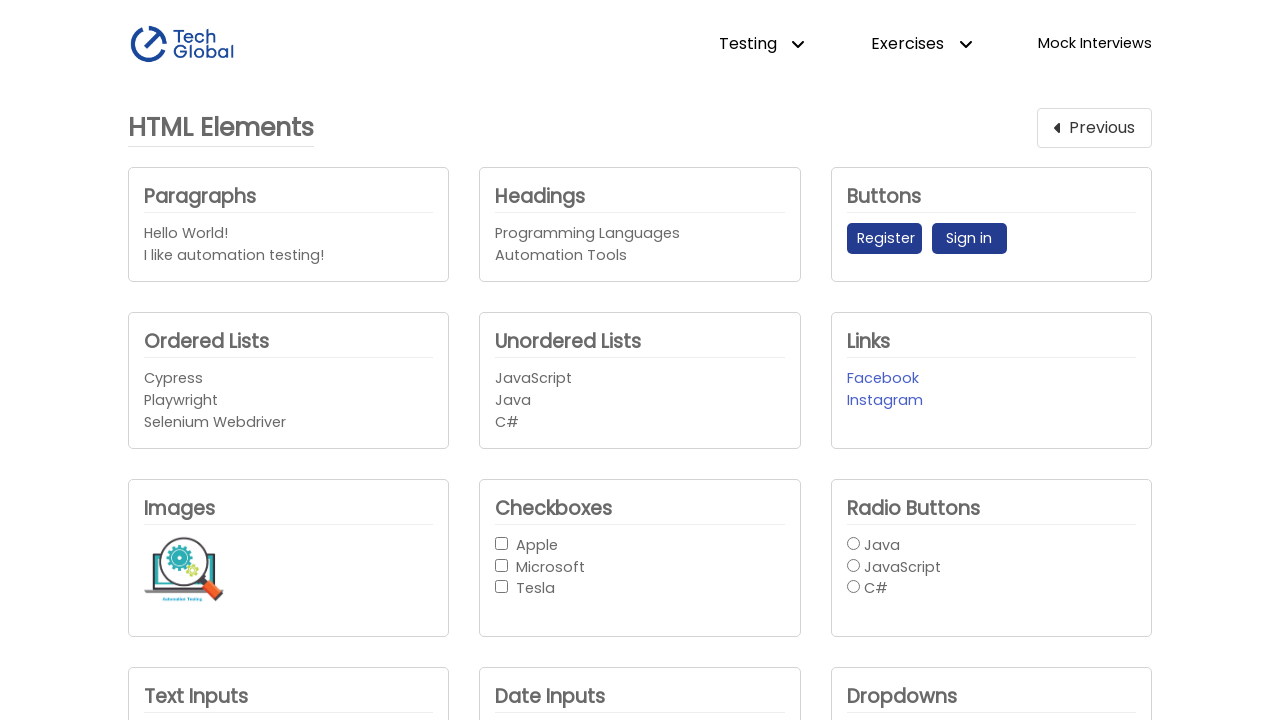

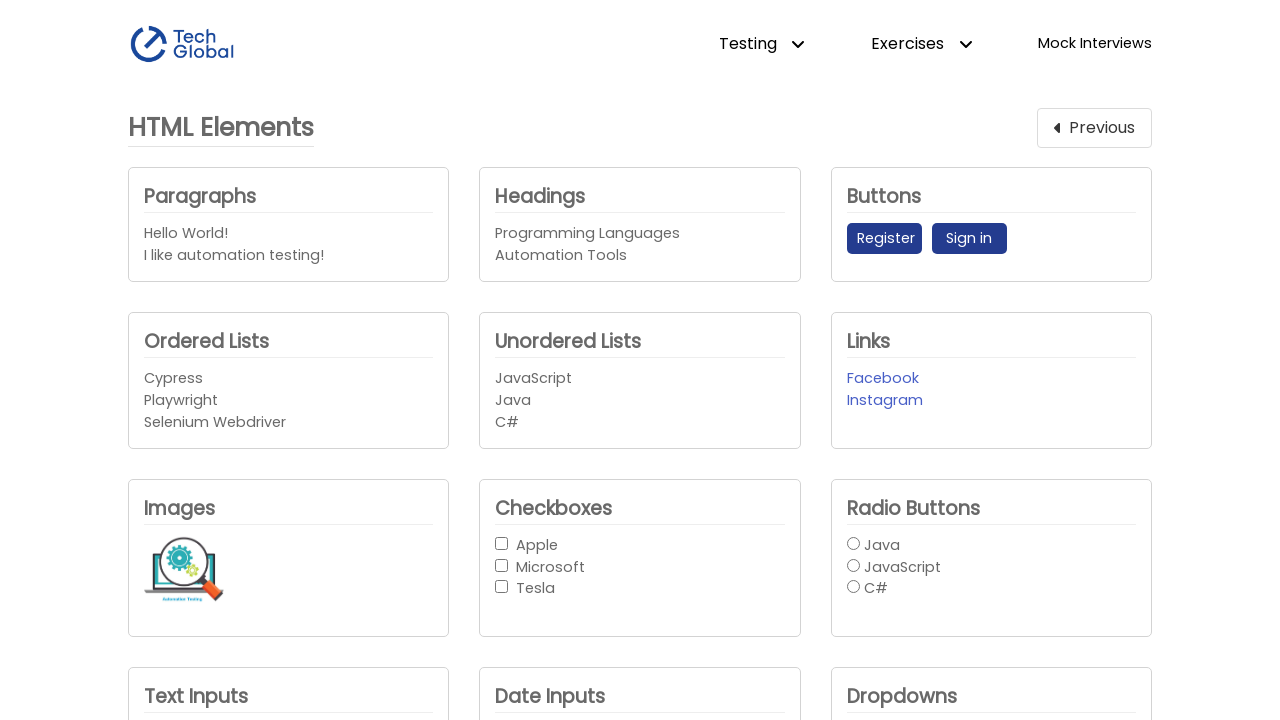